Tests checkbox functionality on the actions page by selecting checkboxes and verifying the result

Starting URL: https://kristinek.github.io/site/examples/actions

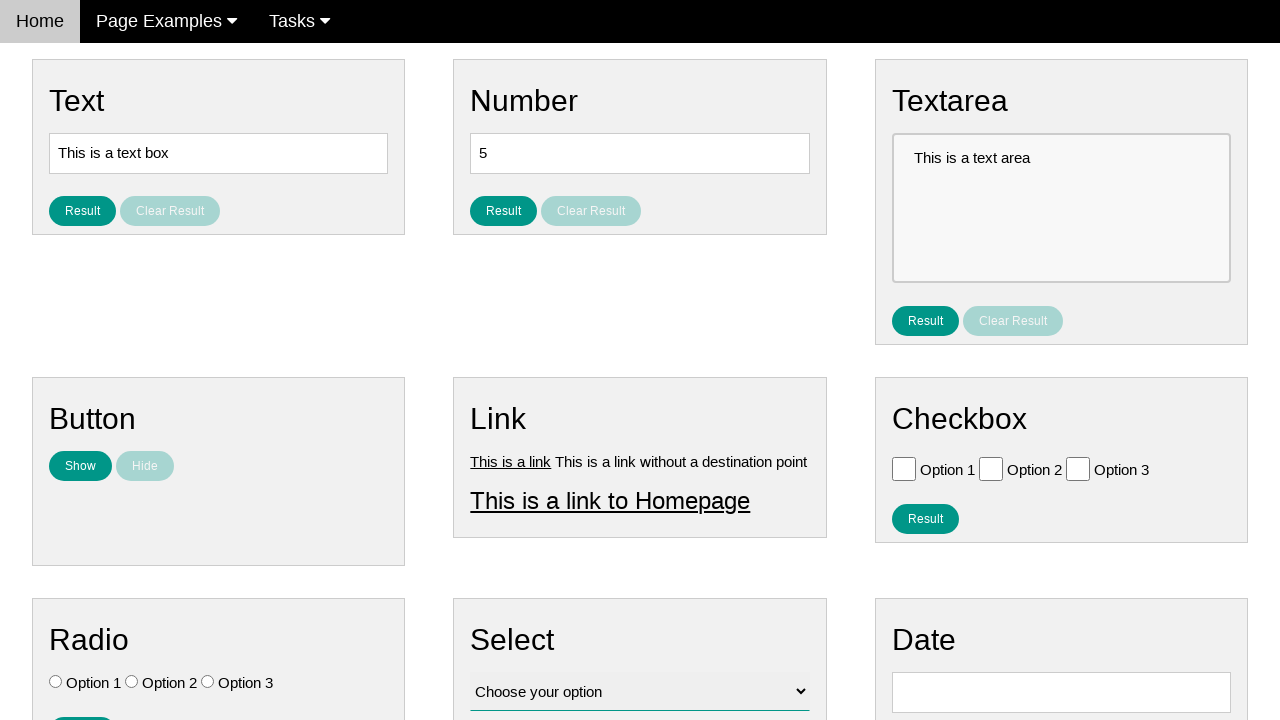

Clicked checkbox with value 'Option 1' at (904, 468) on [value='Option 1']
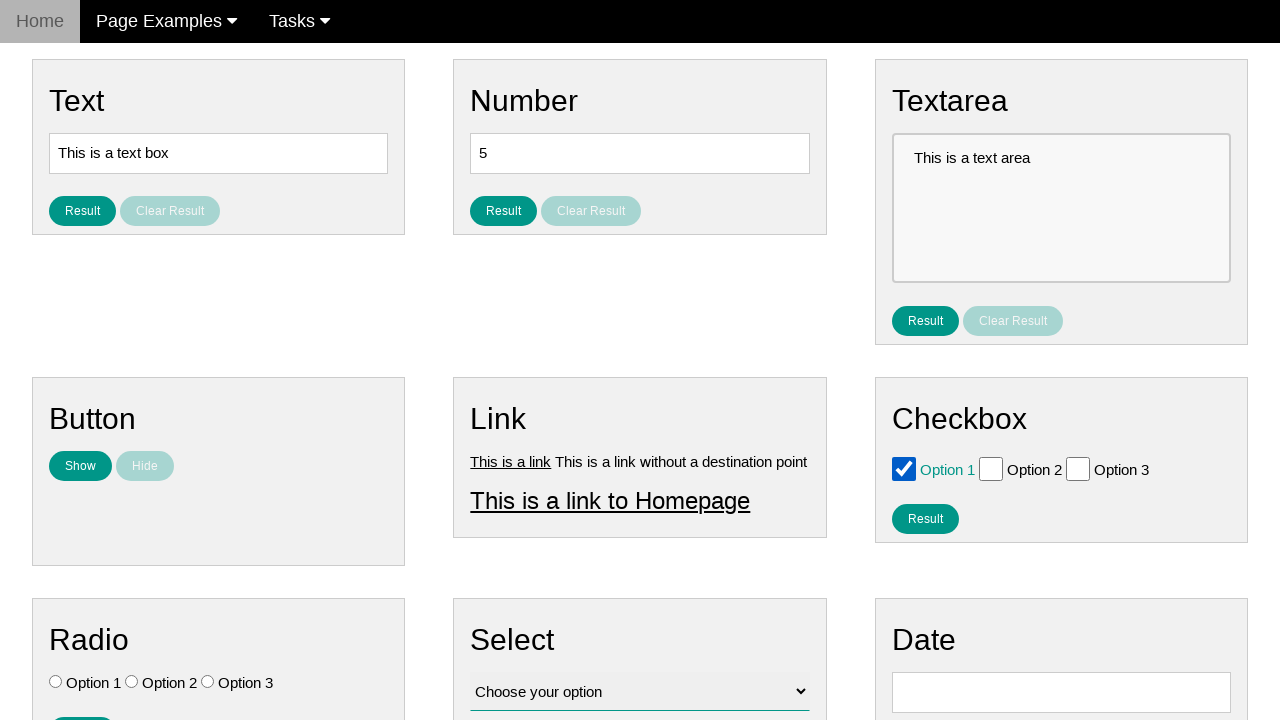

Clicked checkbox with value 'Option 2' at (991, 468) on [value='Option 2']
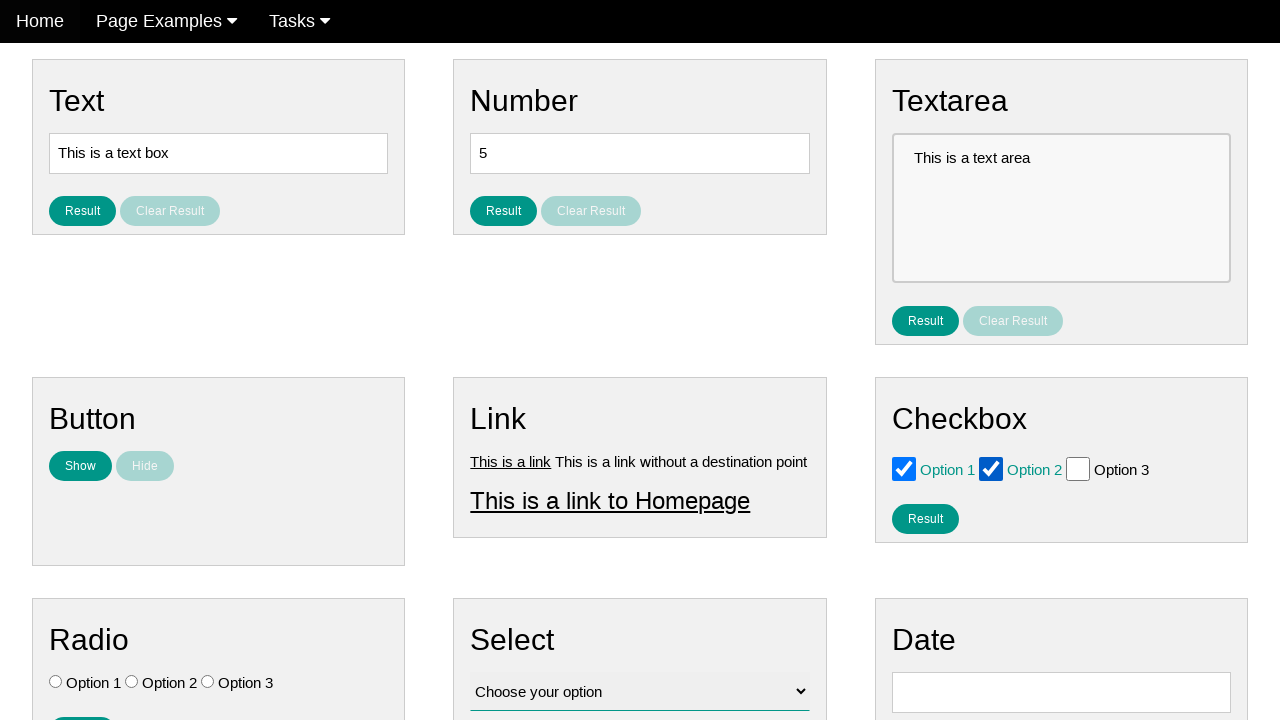

Clicked result checkbox button at (925, 518) on #result_button_checkbox
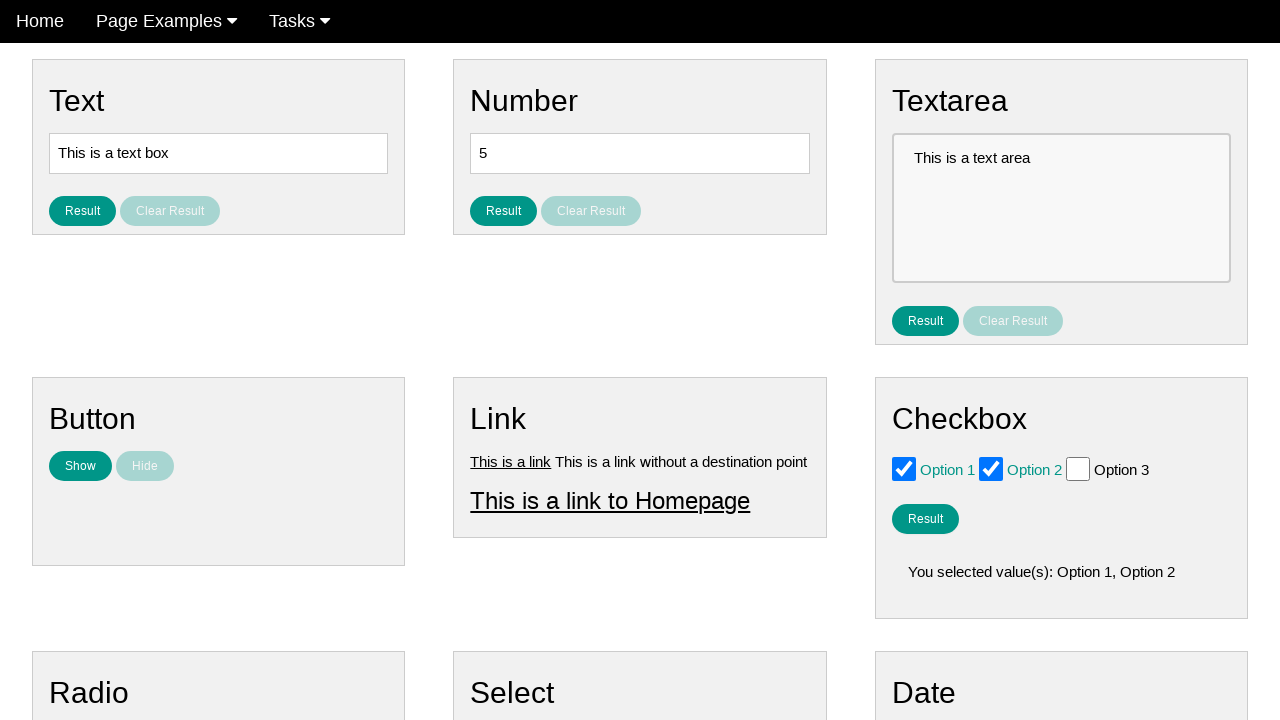

Checkbox result element loaded
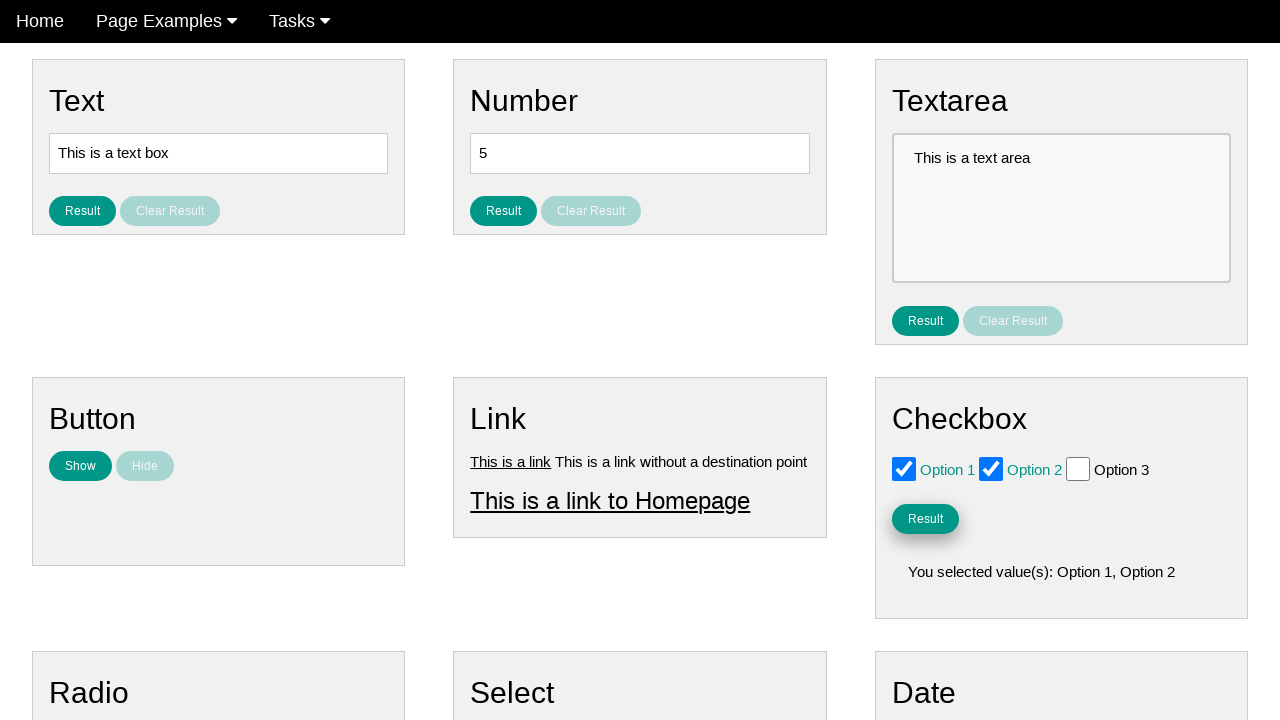

Retrieved checkbox result text content
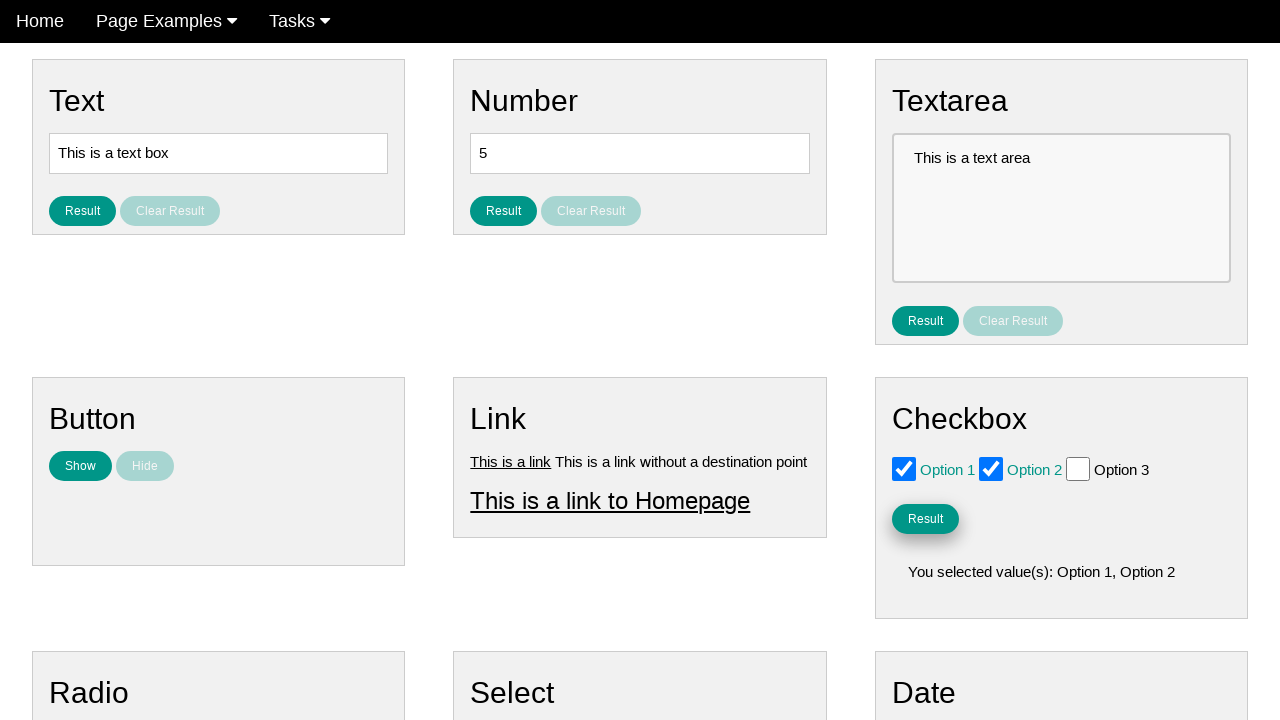

Verified checkbox result text is not empty
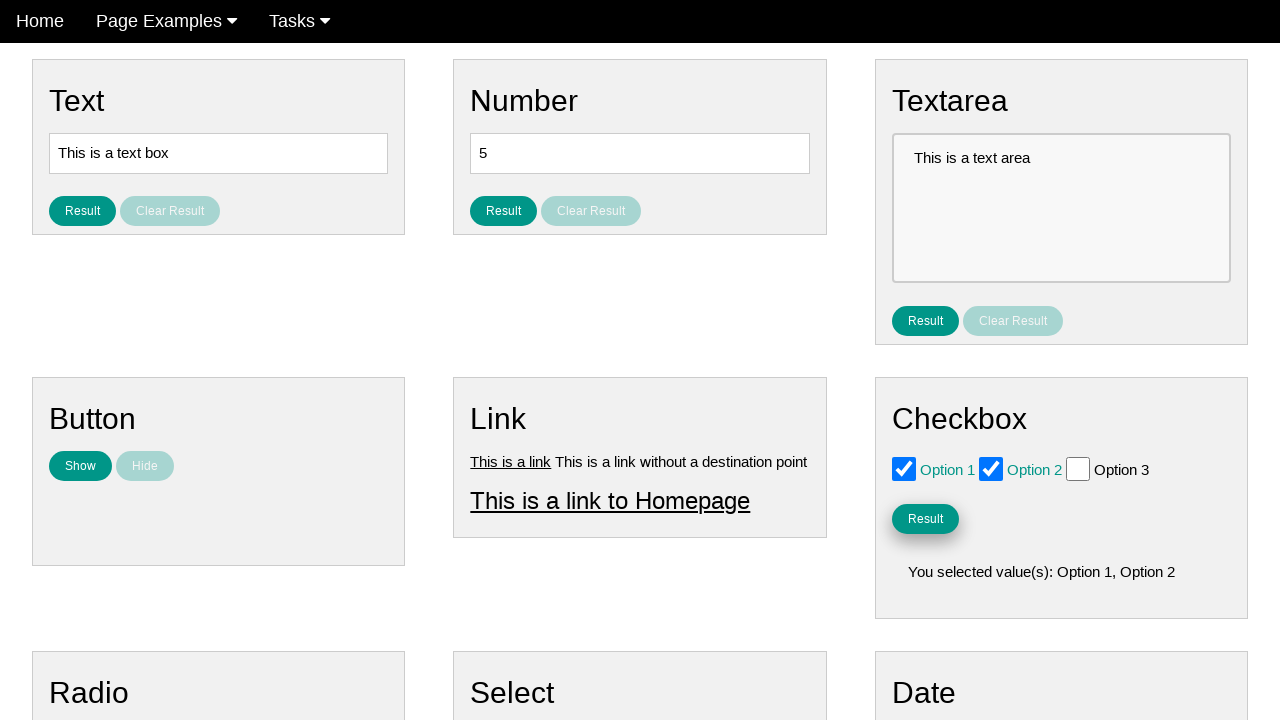

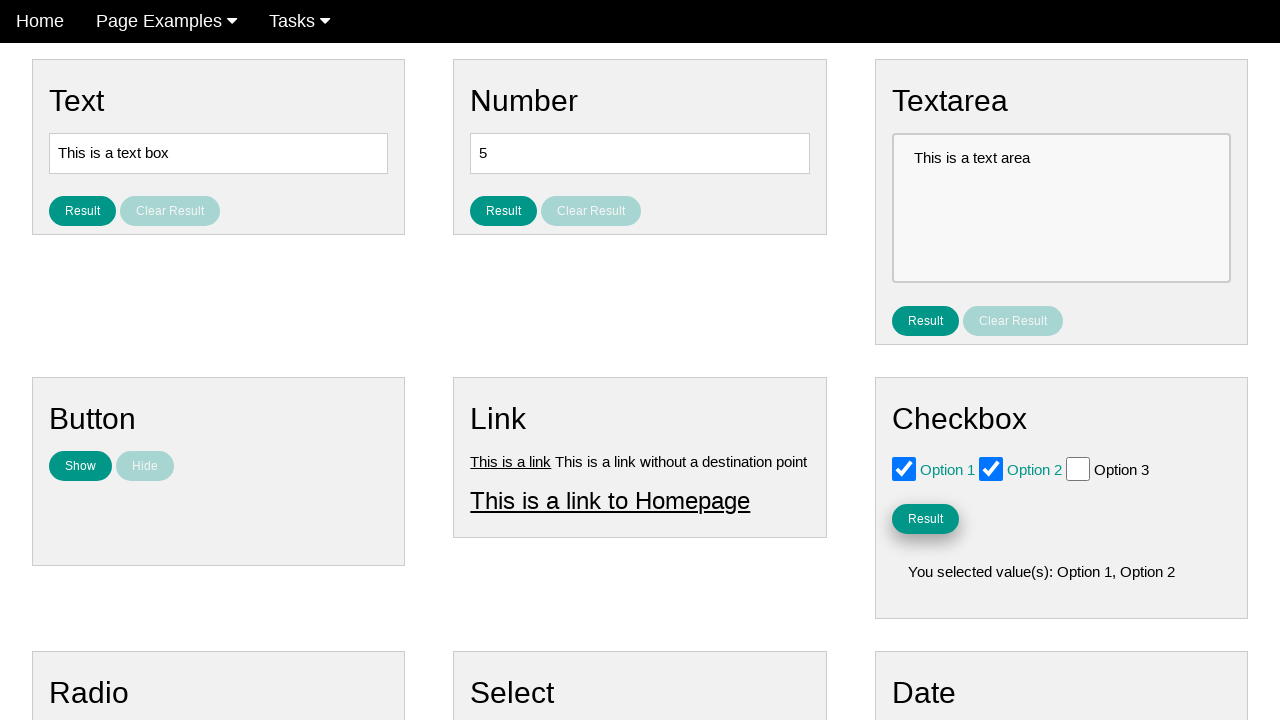